Tests JavaScript confirm dialog by clicking the confirm button and dismissing/canceling the dialog

Starting URL: https://the-internet.herokuapp.com/javascript_alerts

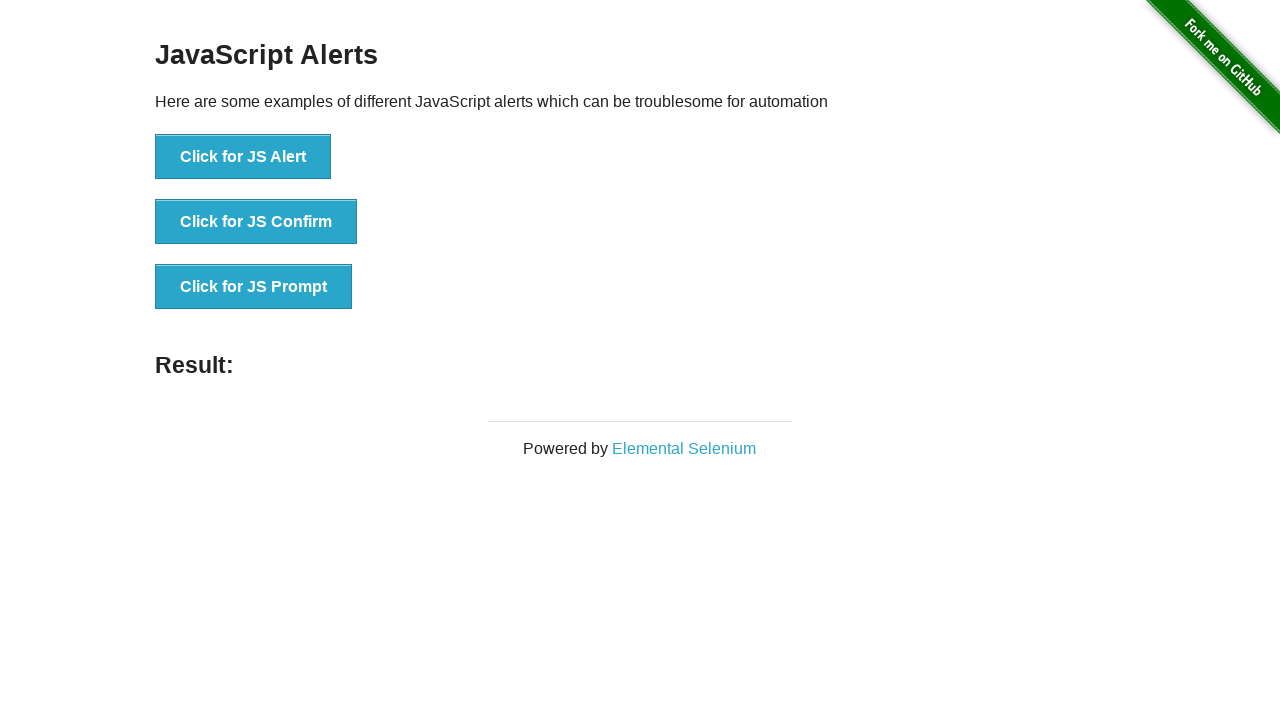

Set up dialog handler to dismiss confirm dialog
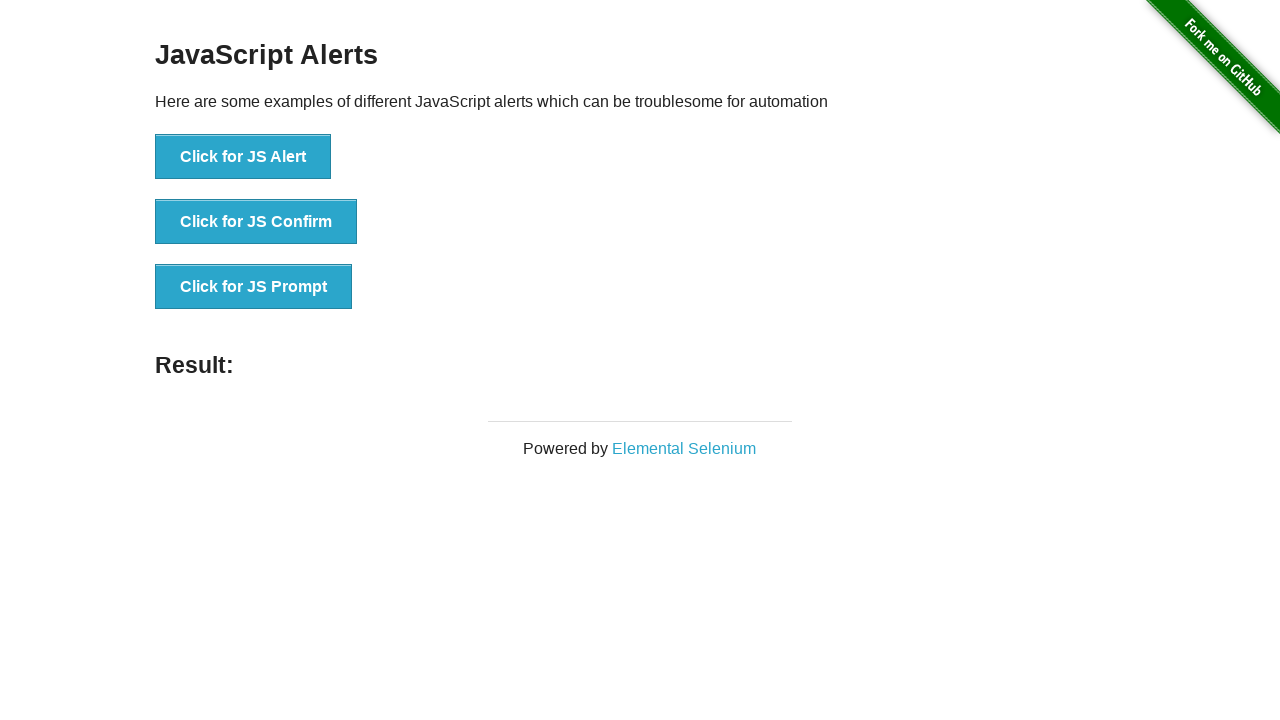

Clicked the JS Confirm button at (256, 222) on xpath=//button[text()='Click for JS Confirm']
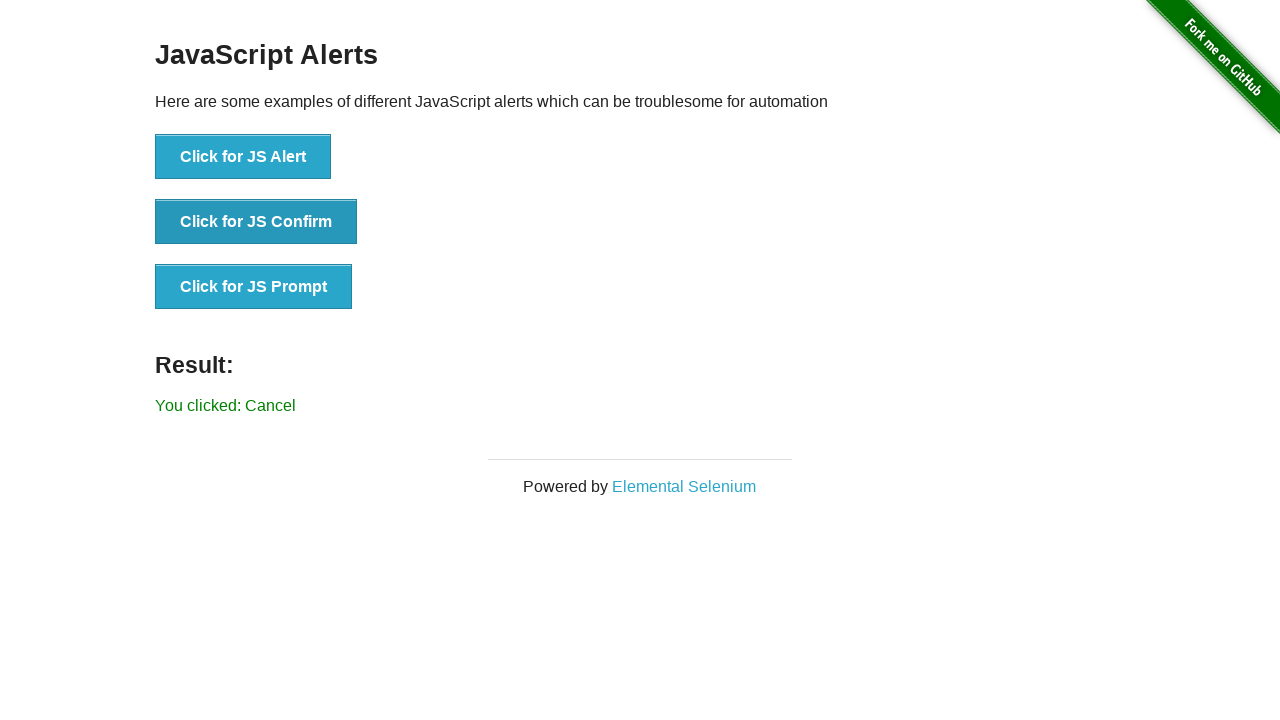

Confirmed dialog was dismissed and result element updated
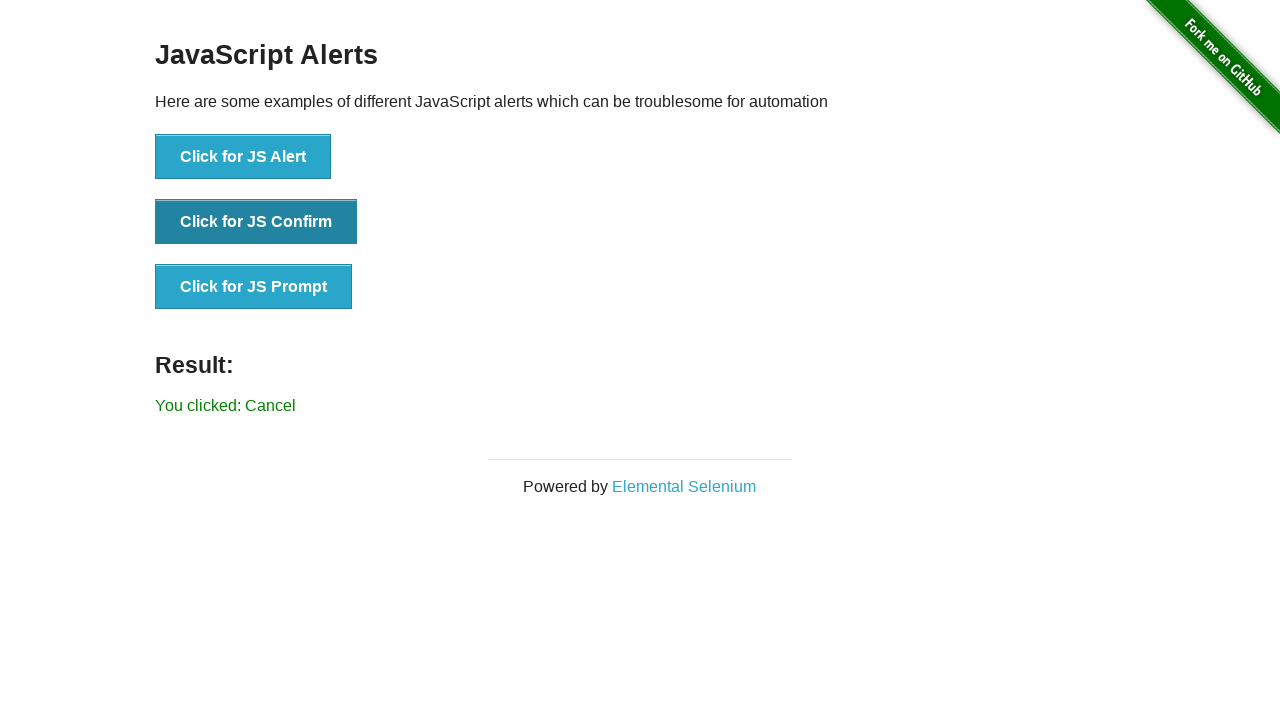

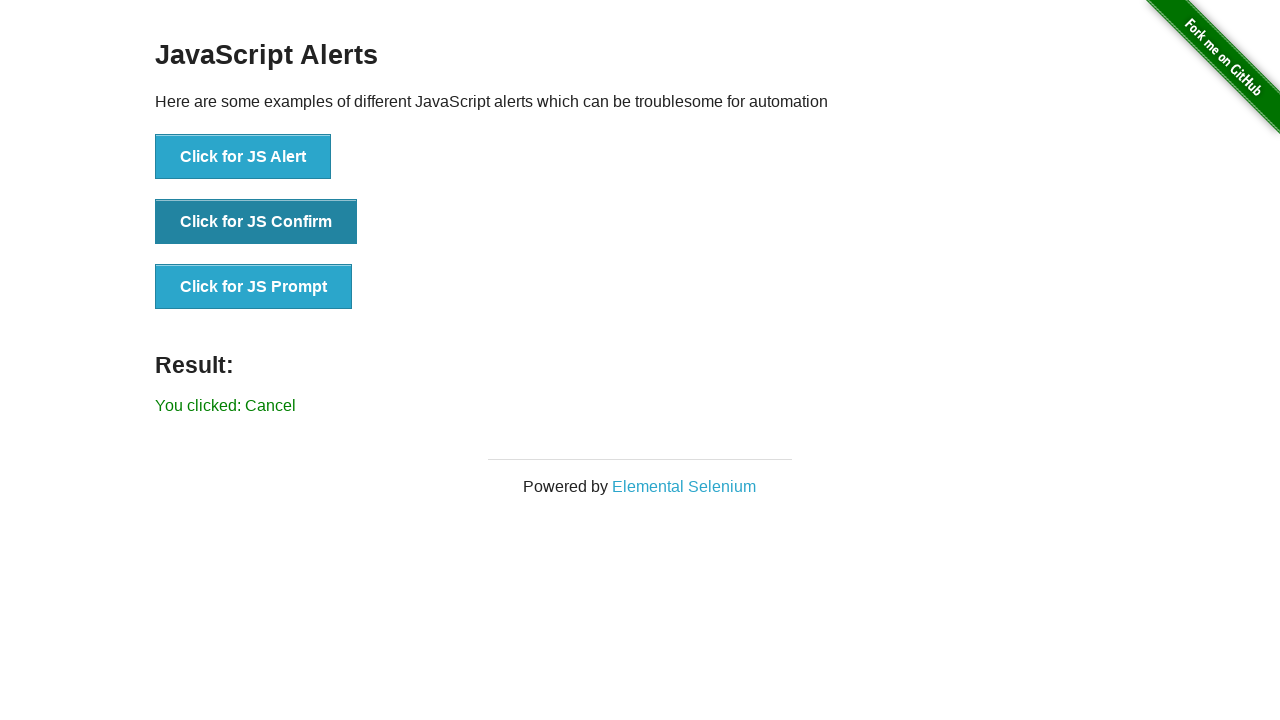